Tests autocomplete functionality by typing partial text, navigating through dropdown suggestions, and selecting India from the list

Starting URL: https://rahulshettyacademy.com/AutomationPractice/

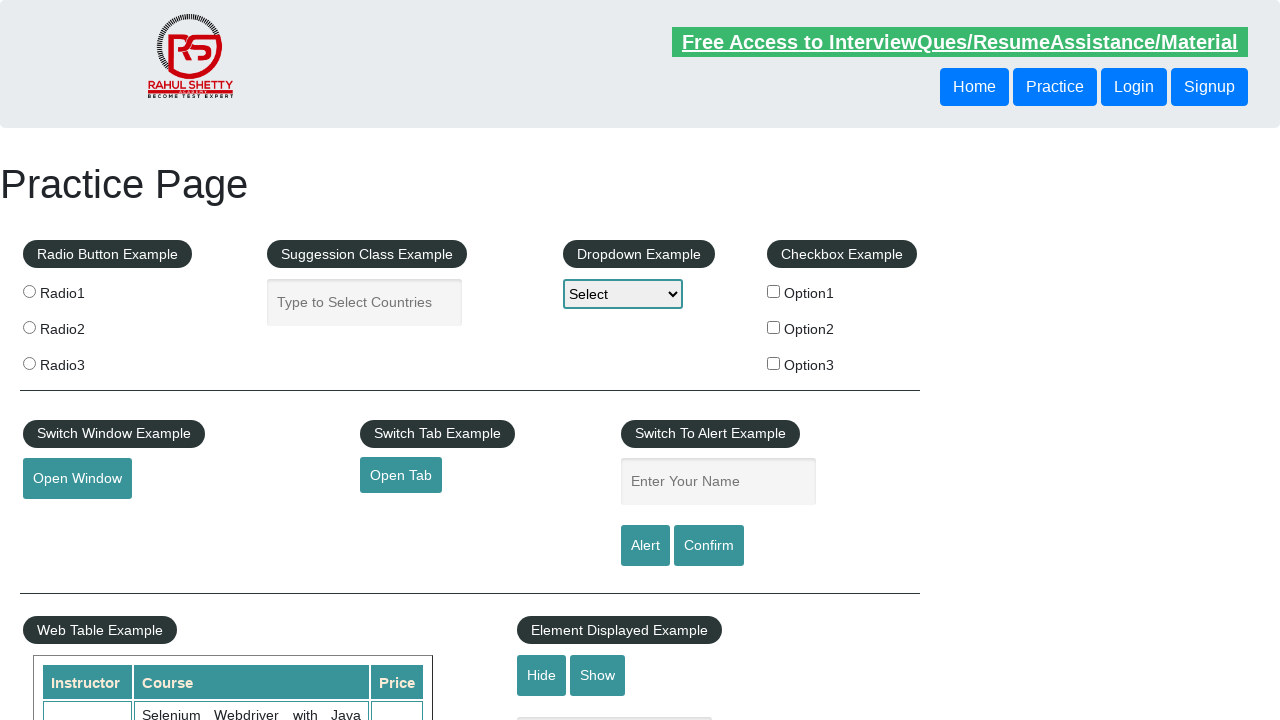

Typed 'ind' into autocomplete field on #autocomplete
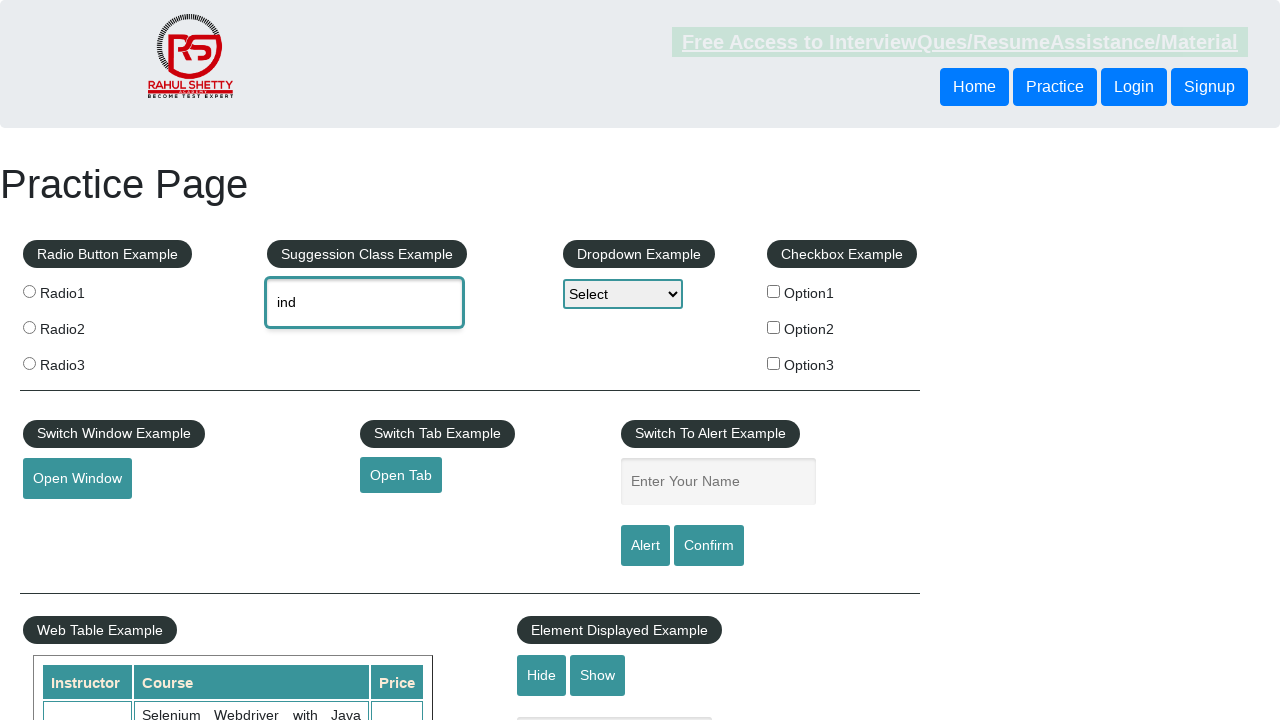

Autocomplete dropdown suggestions appeared
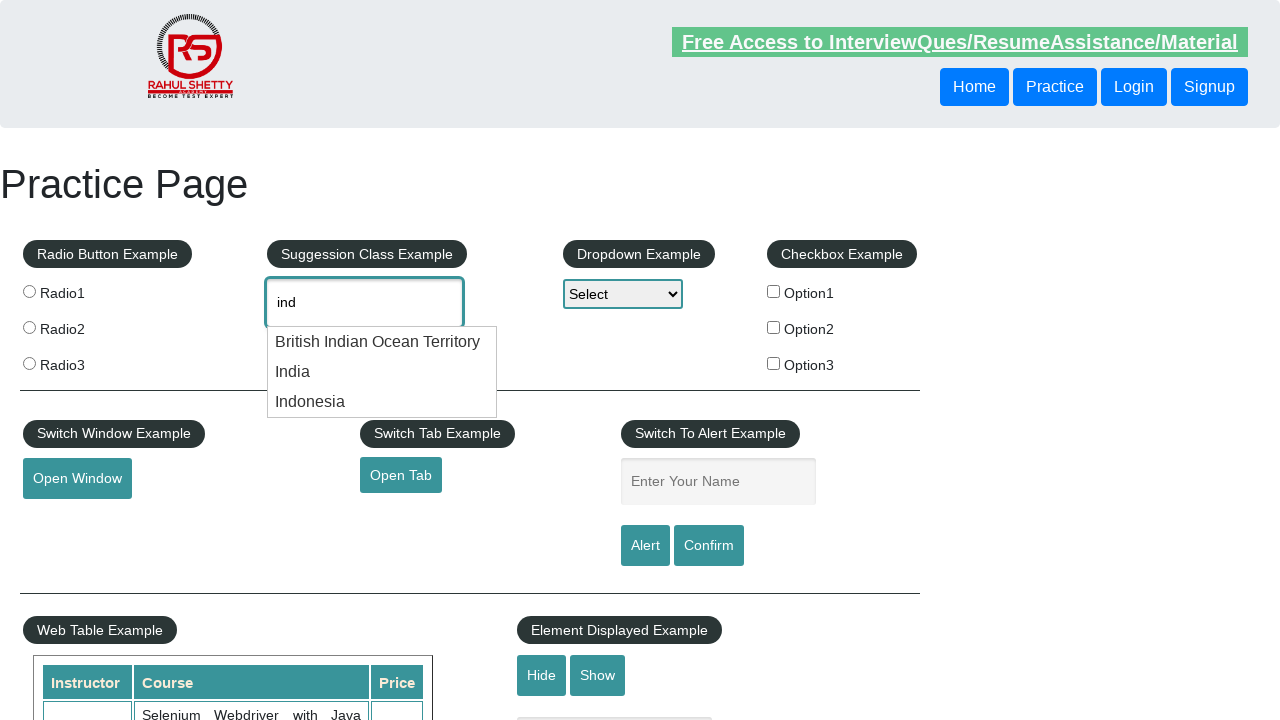

Selected 'India' from autocomplete dropdown at (382, 372) on li.ui-menu-item div >> nth=1
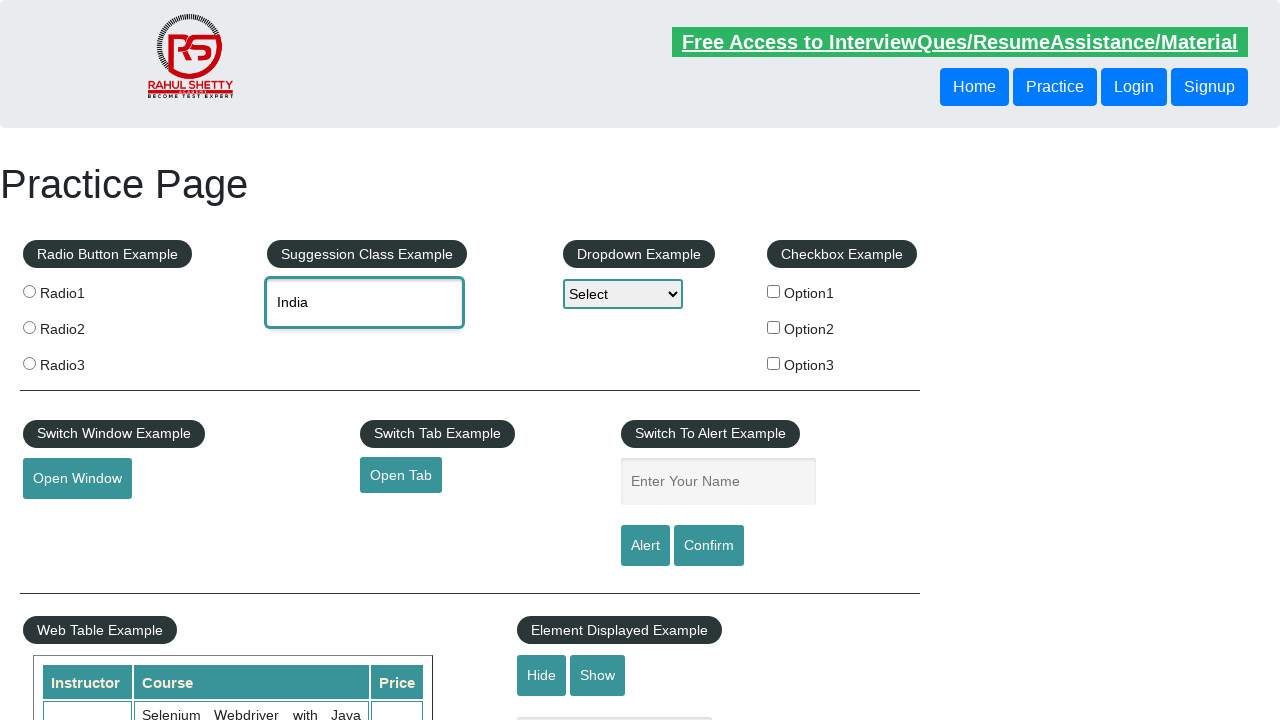

Waited for selection to be processed
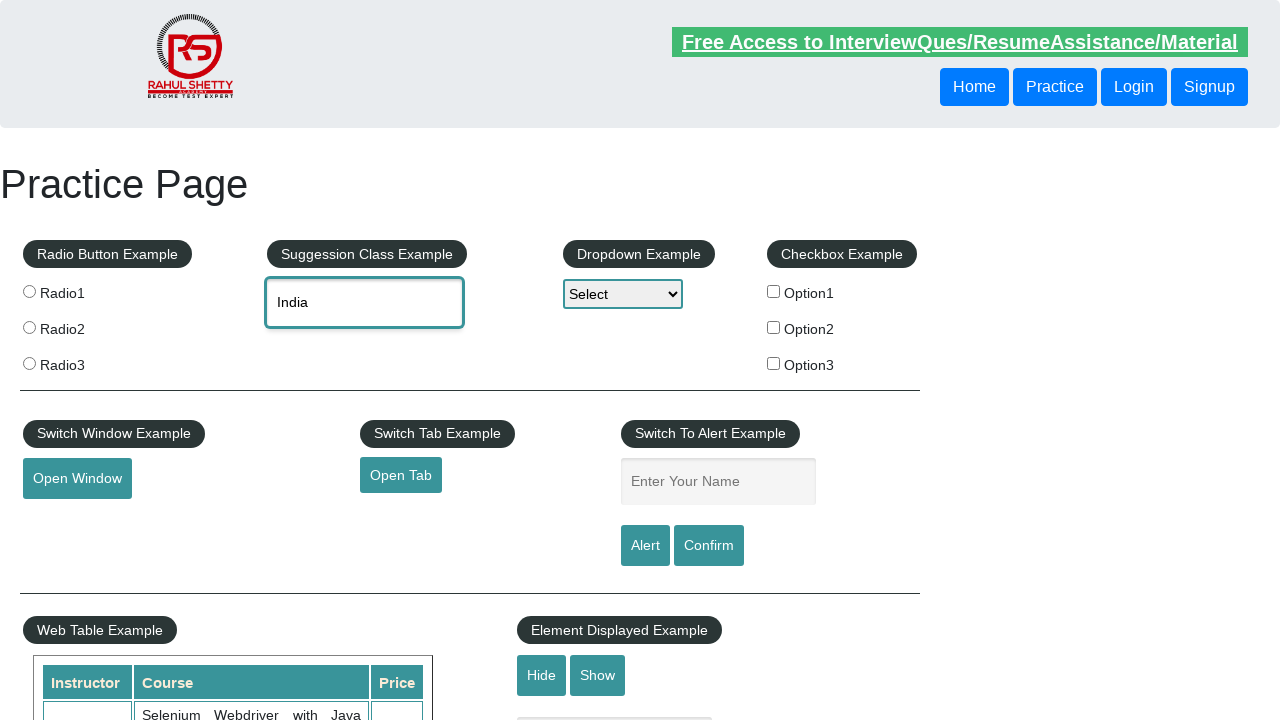

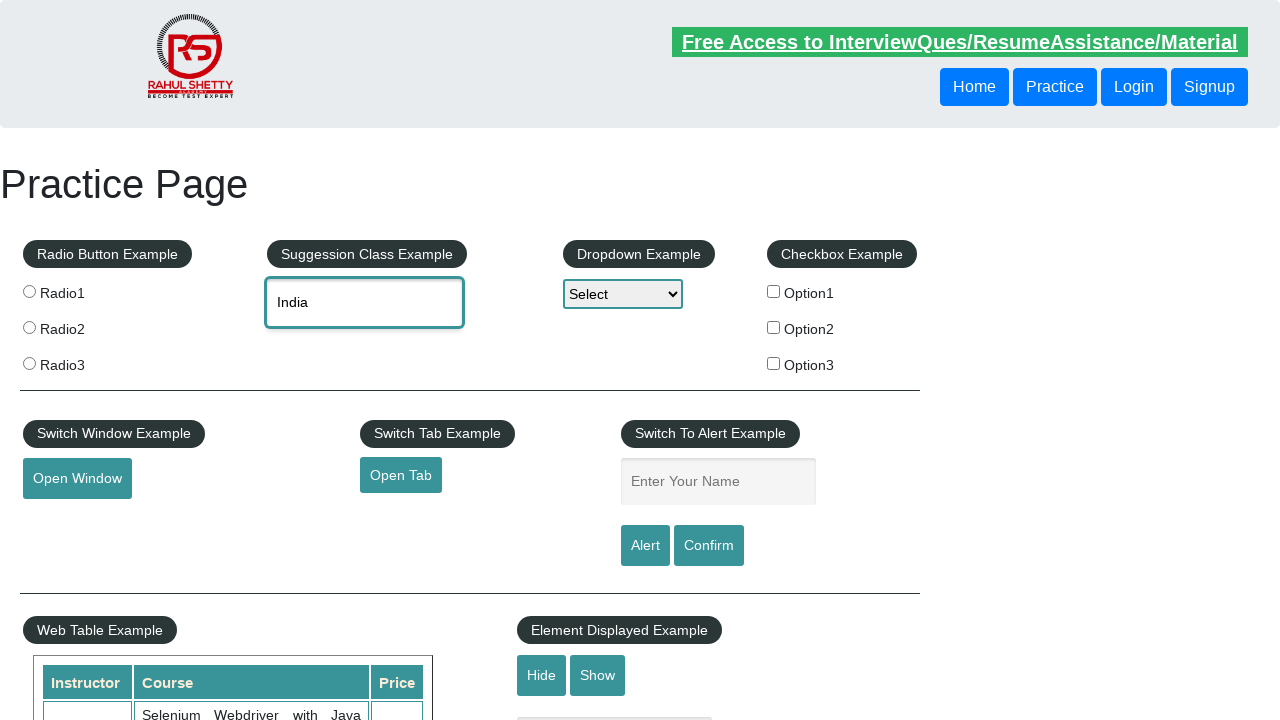